Tests that the Clear completed button displays correct text when items are completed

Starting URL: https://demo.playwright.dev/todomvc

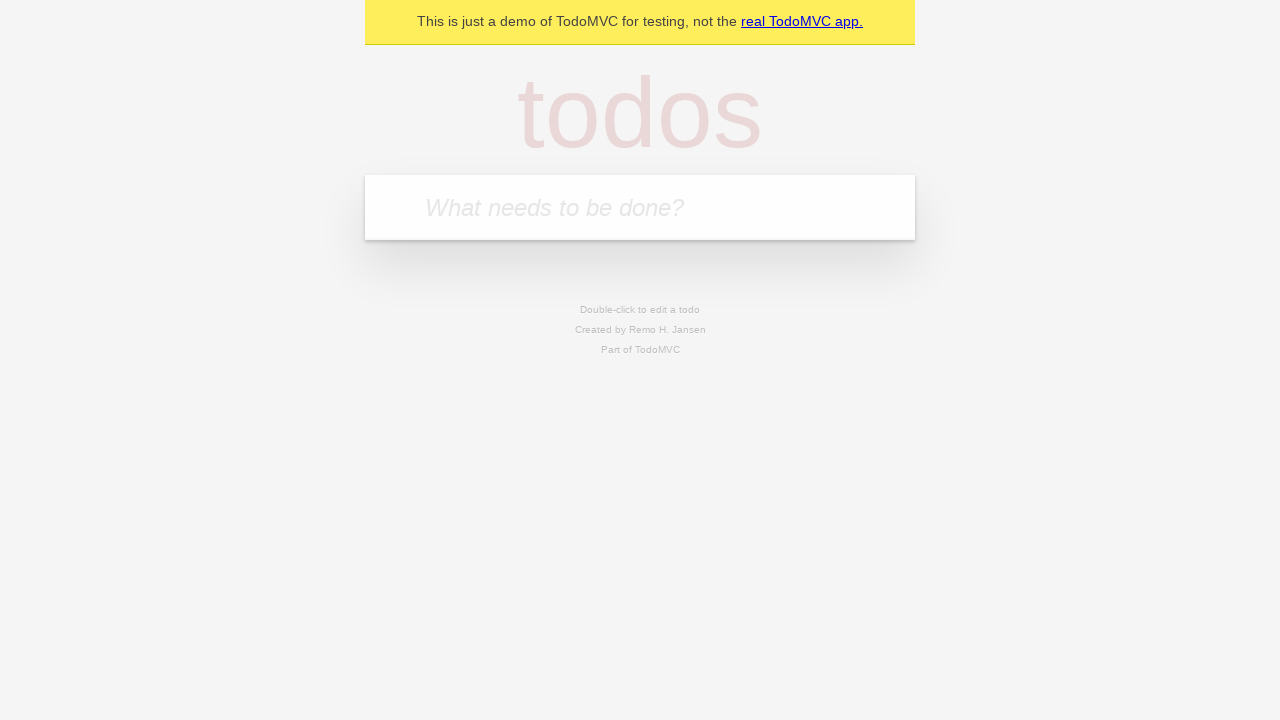

Filled todo input with 'buy some cheese' on internal:attr=[placeholder="What needs to be done?"i]
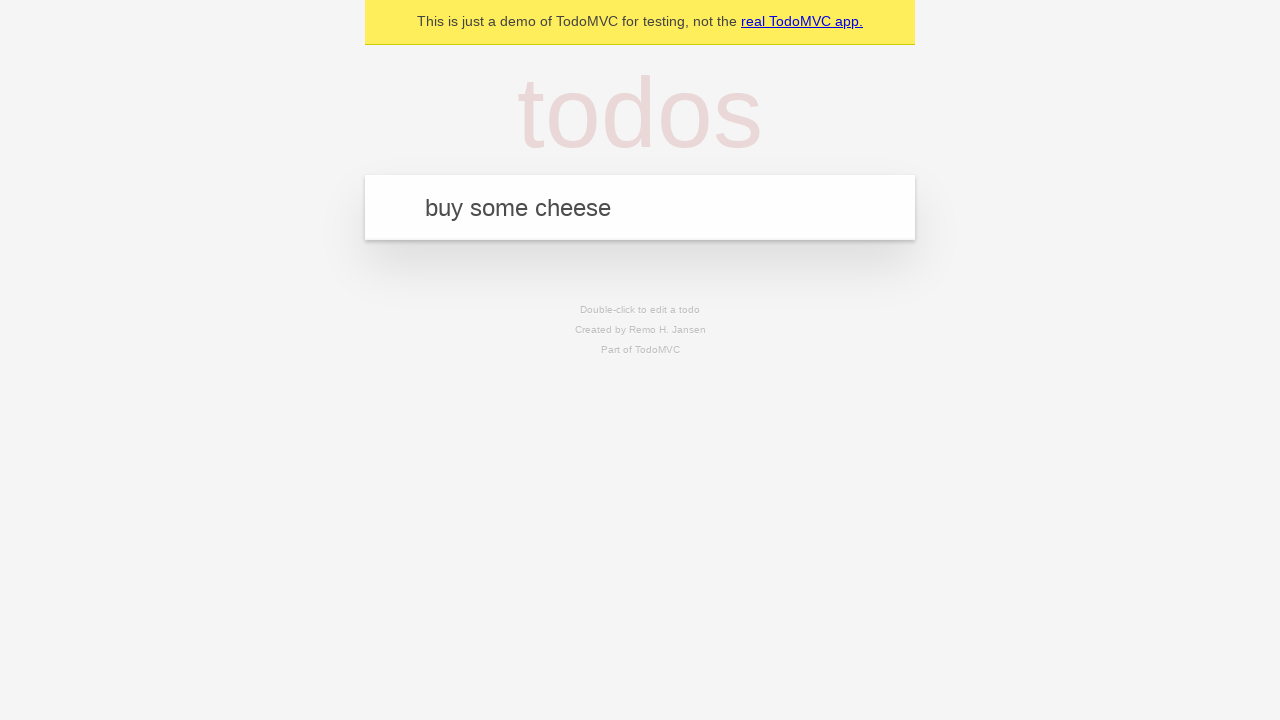

Pressed Enter to create first todo on internal:attr=[placeholder="What needs to be done?"i]
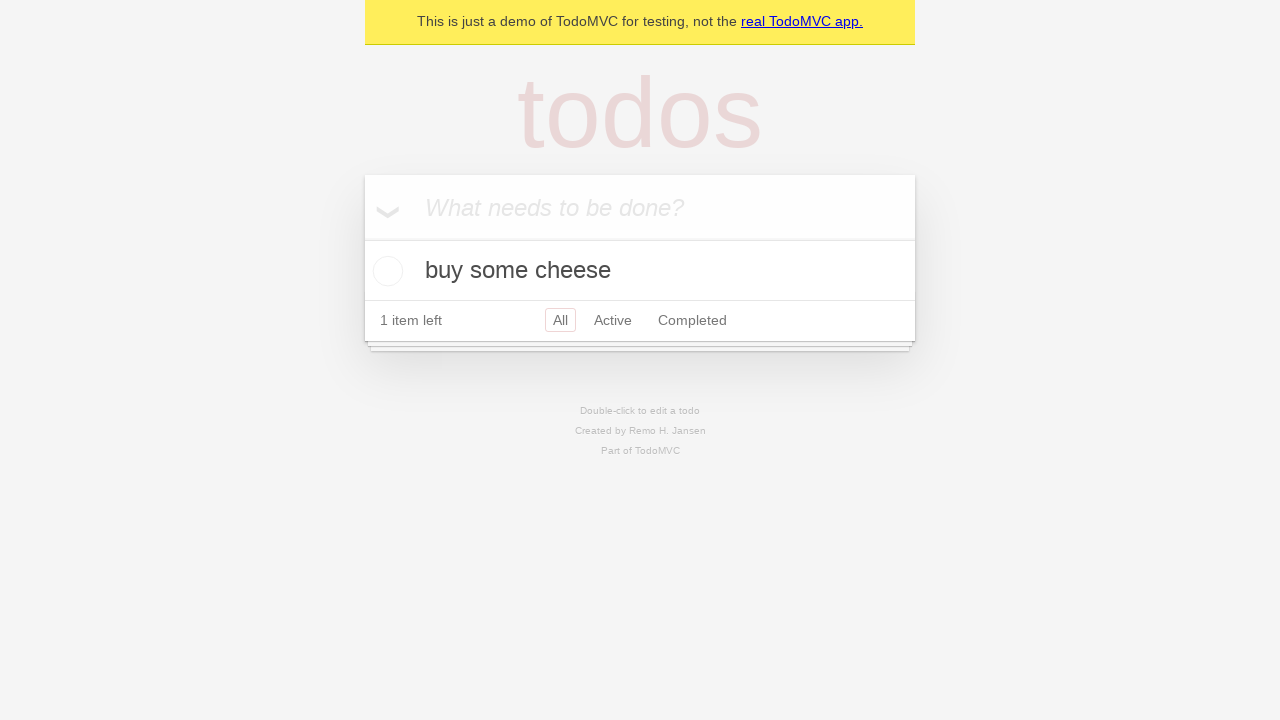

Filled todo input with 'feed the cat' on internal:attr=[placeholder="What needs to be done?"i]
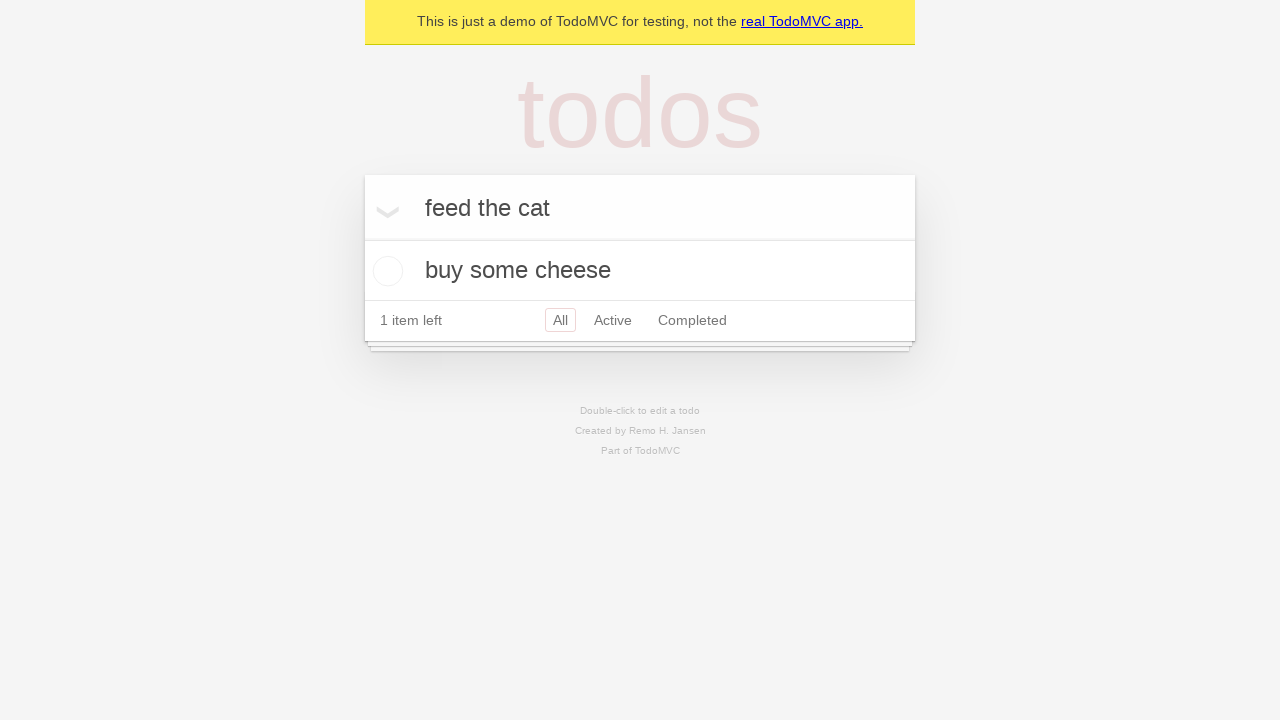

Pressed Enter to create second todo on internal:attr=[placeholder="What needs to be done?"i]
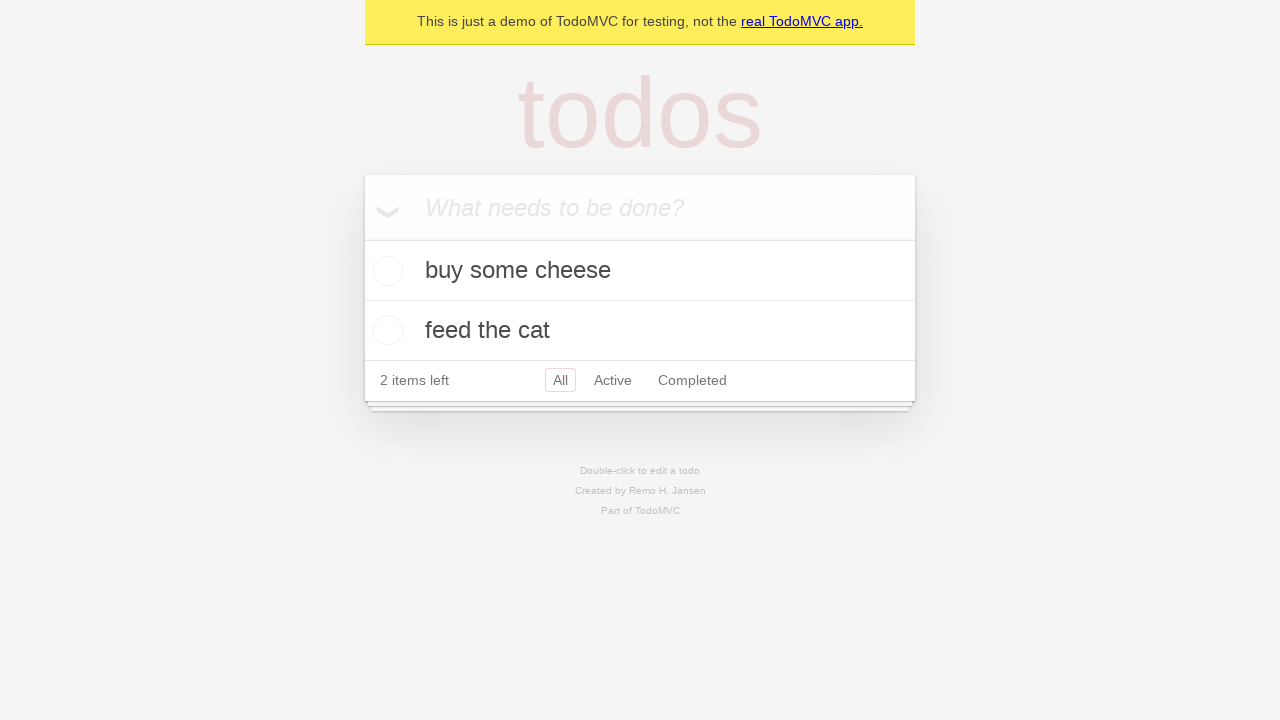

Filled todo input with 'book a doctors appointment' on internal:attr=[placeholder="What needs to be done?"i]
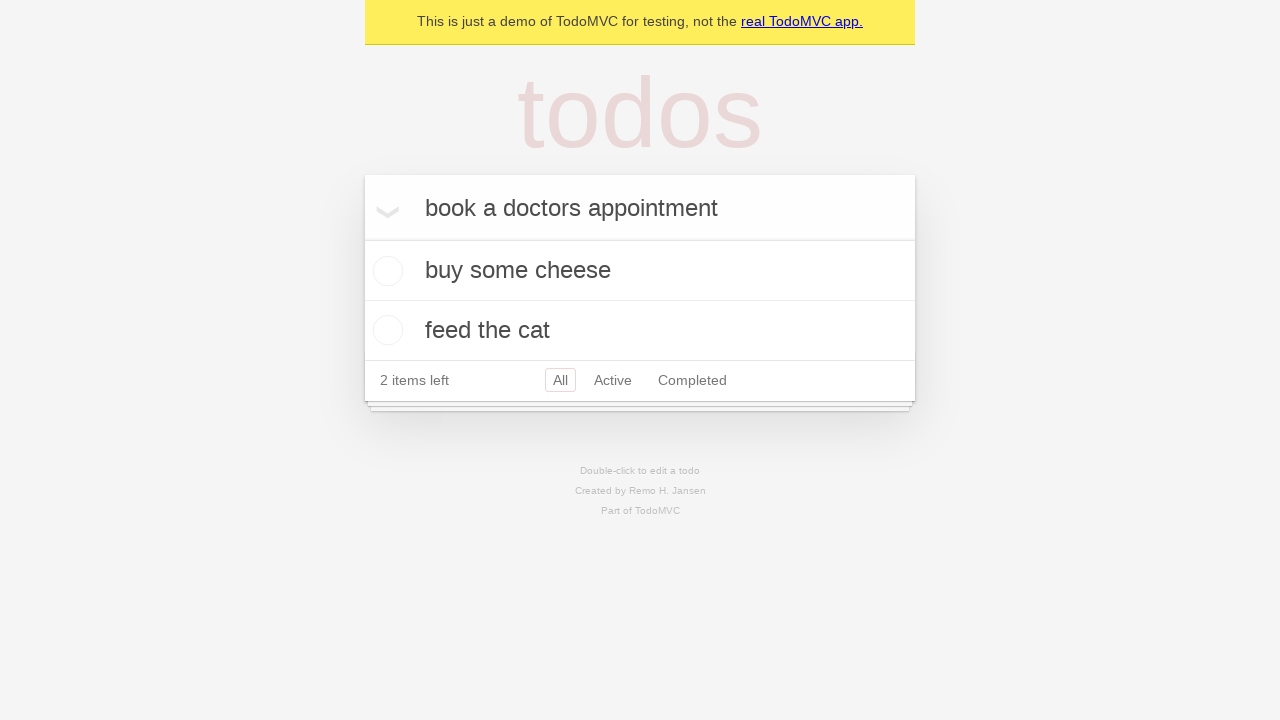

Pressed Enter to create third todo on internal:attr=[placeholder="What needs to be done?"i]
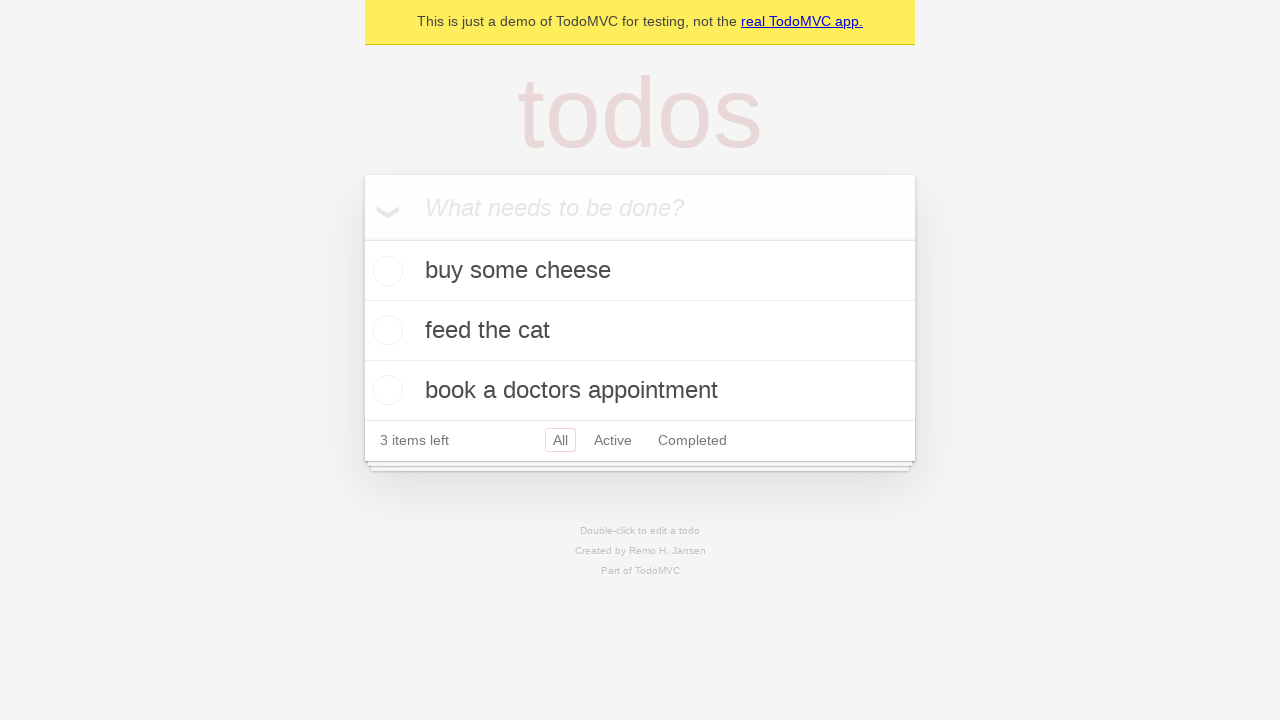

Checked the first todo item as completed at (385, 271) on .todo-list li .toggle >> nth=0
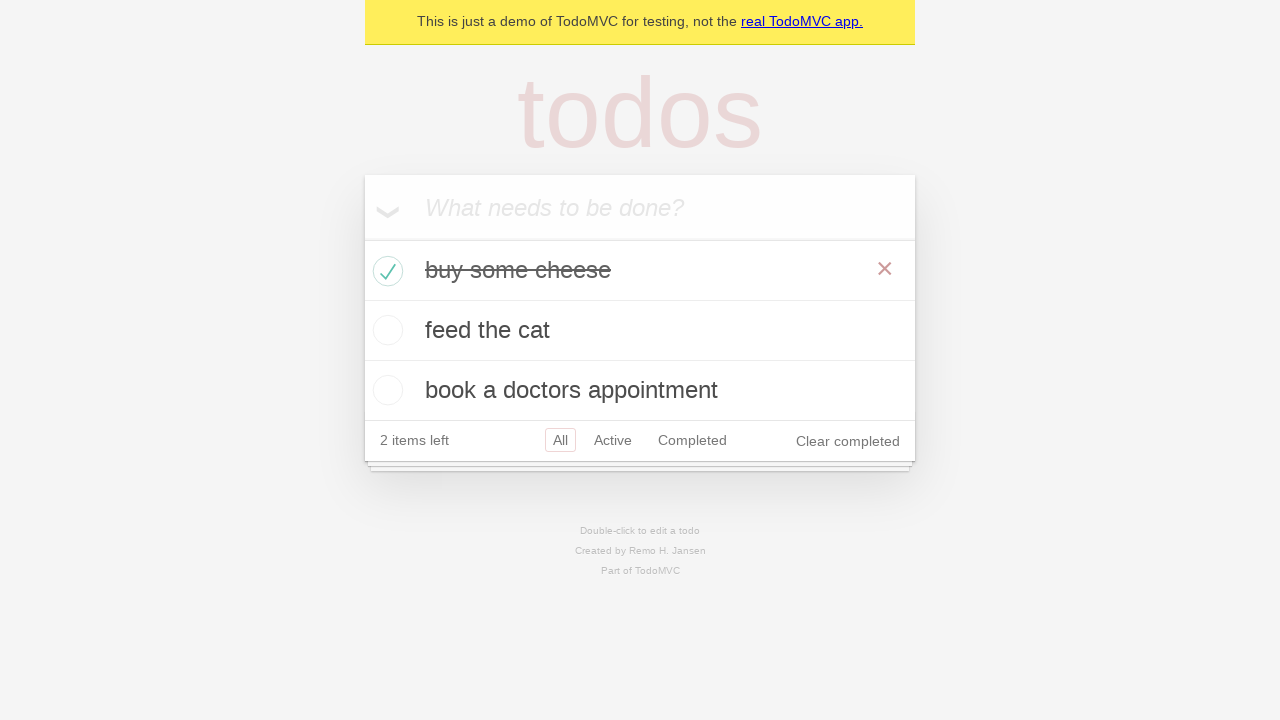

Clear completed button appeared and is visible
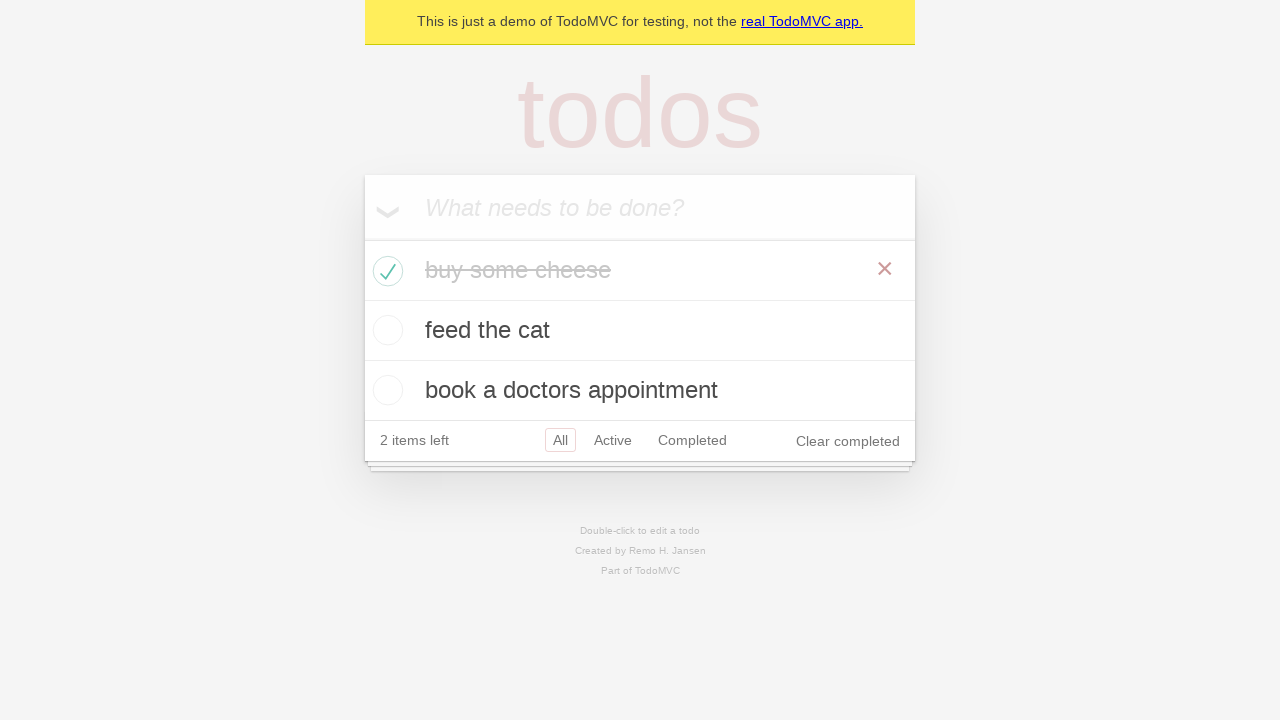

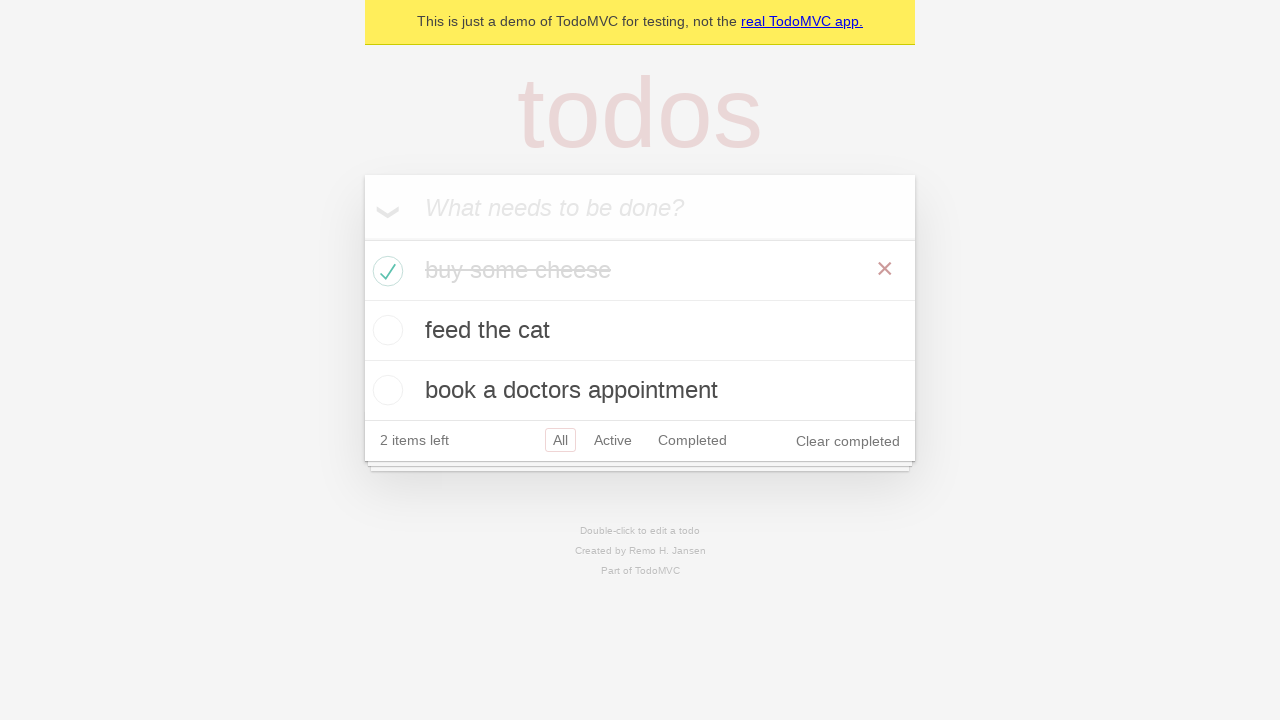